Tests reading session storage, adding a new item, and verifying the count increased.

Starting URL: https://bonigarcia.dev/selenium-webdriver-java/web-storage.html

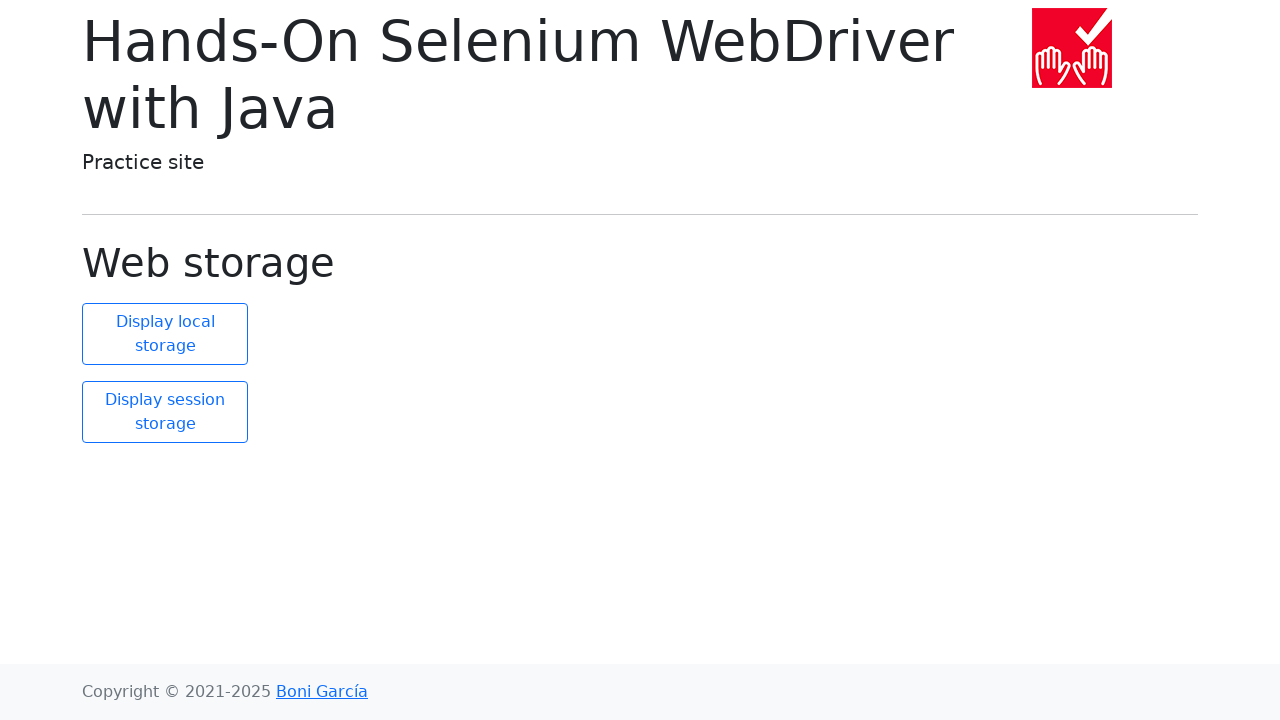

Navigated to web storage test page
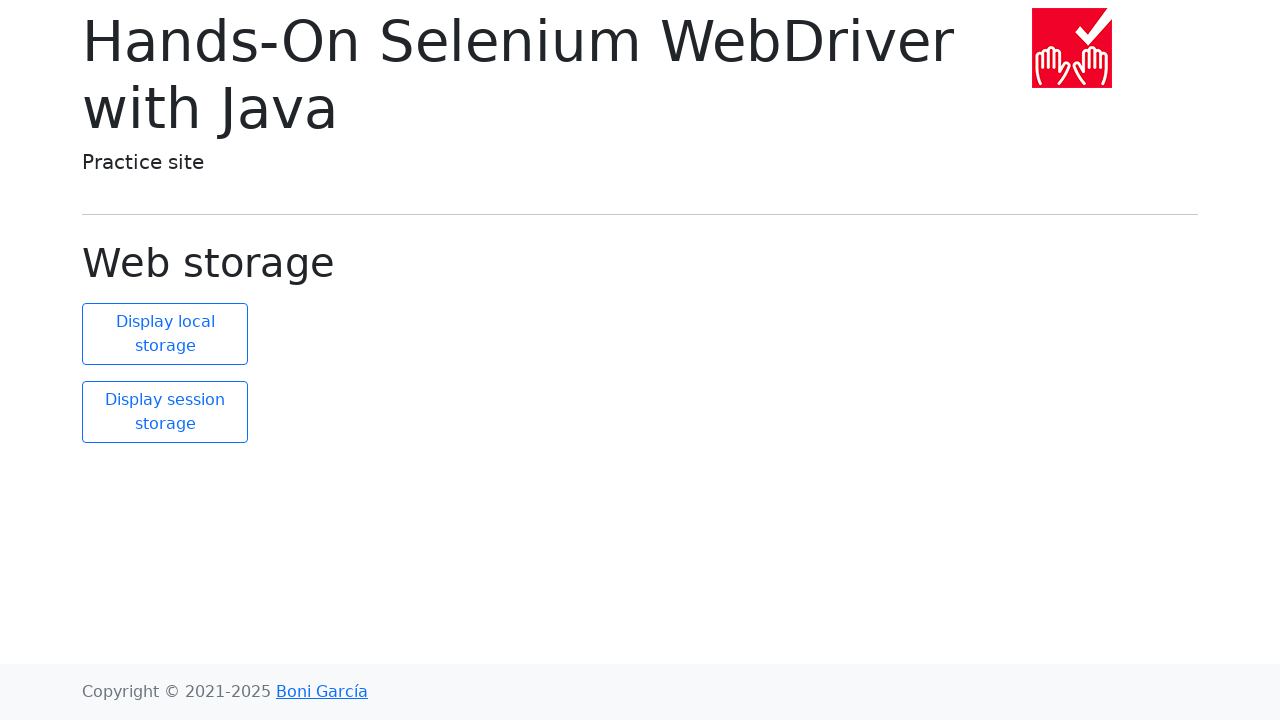

Retrieved initial session storage size: 2
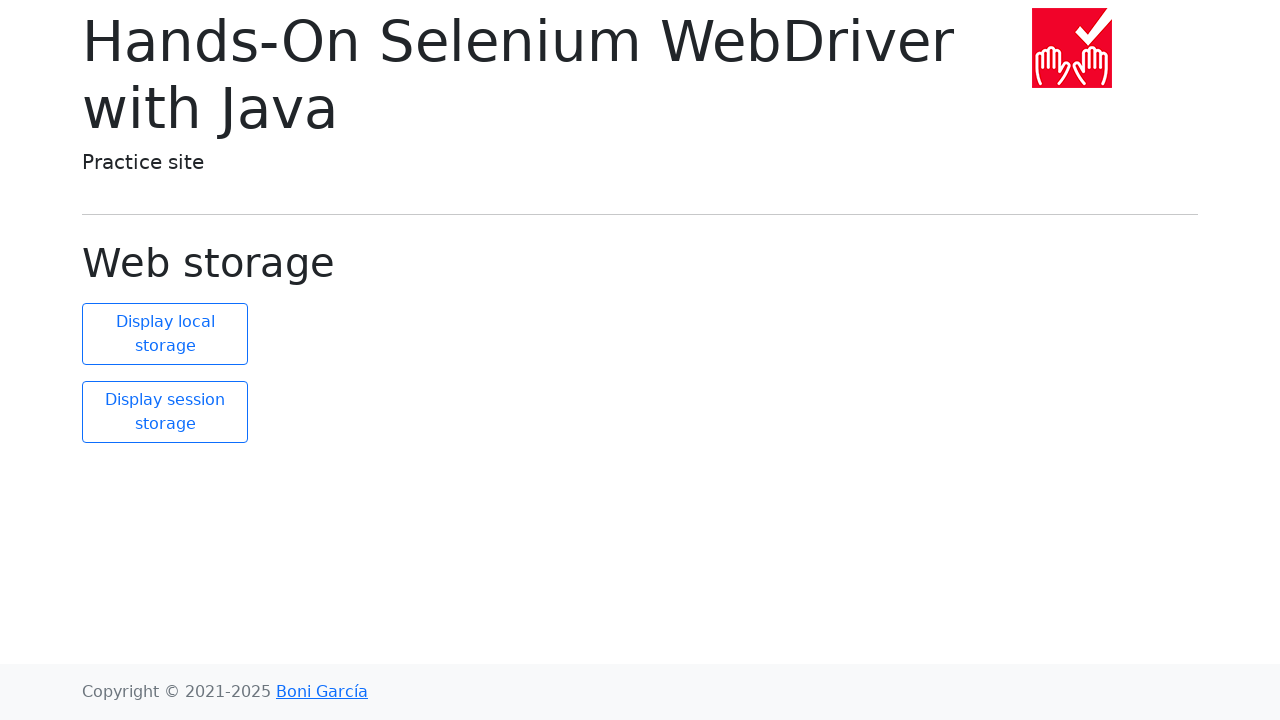

Verified initial session storage size is 2
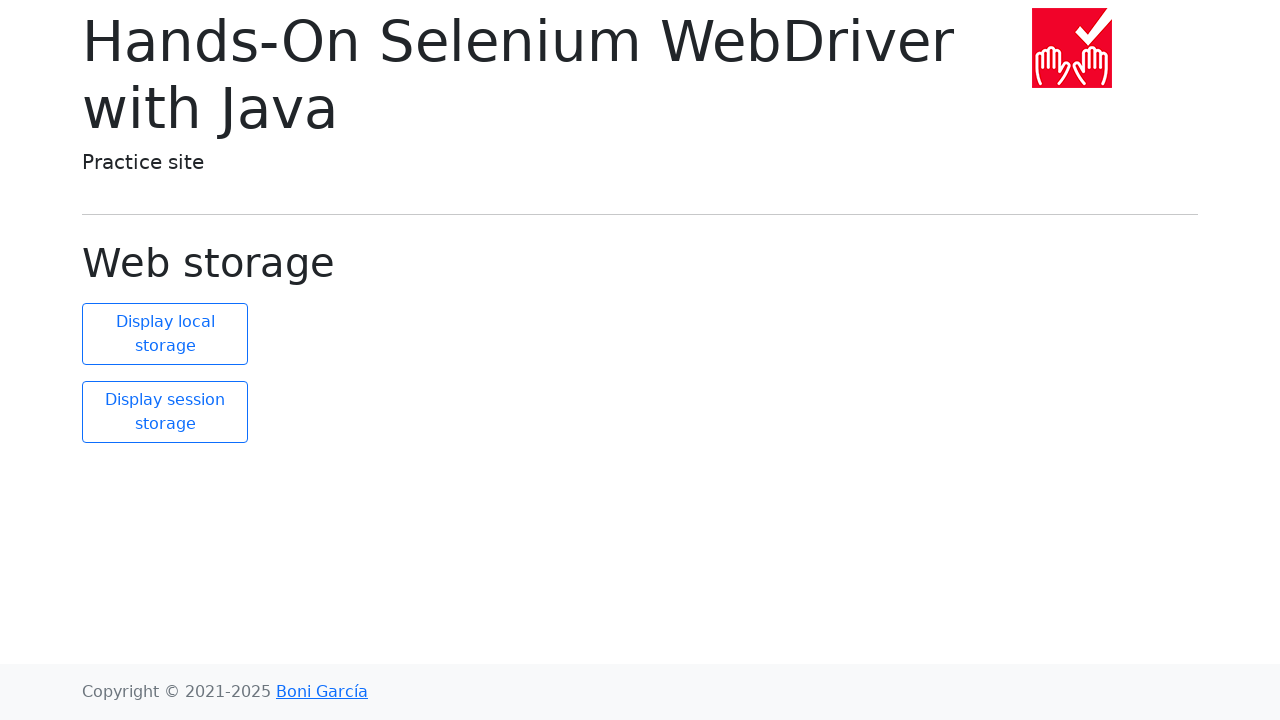

Added new item 'new element' with value 'new value' to session storage
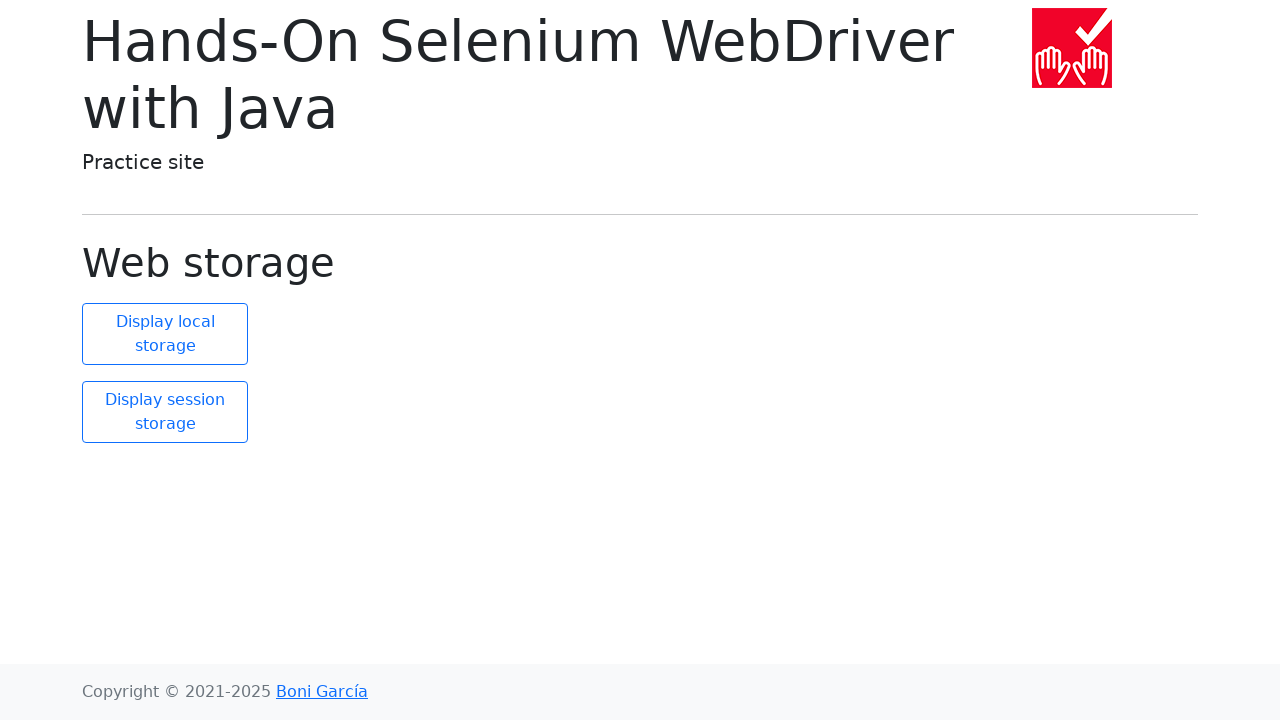

Retrieved updated session storage size: 3
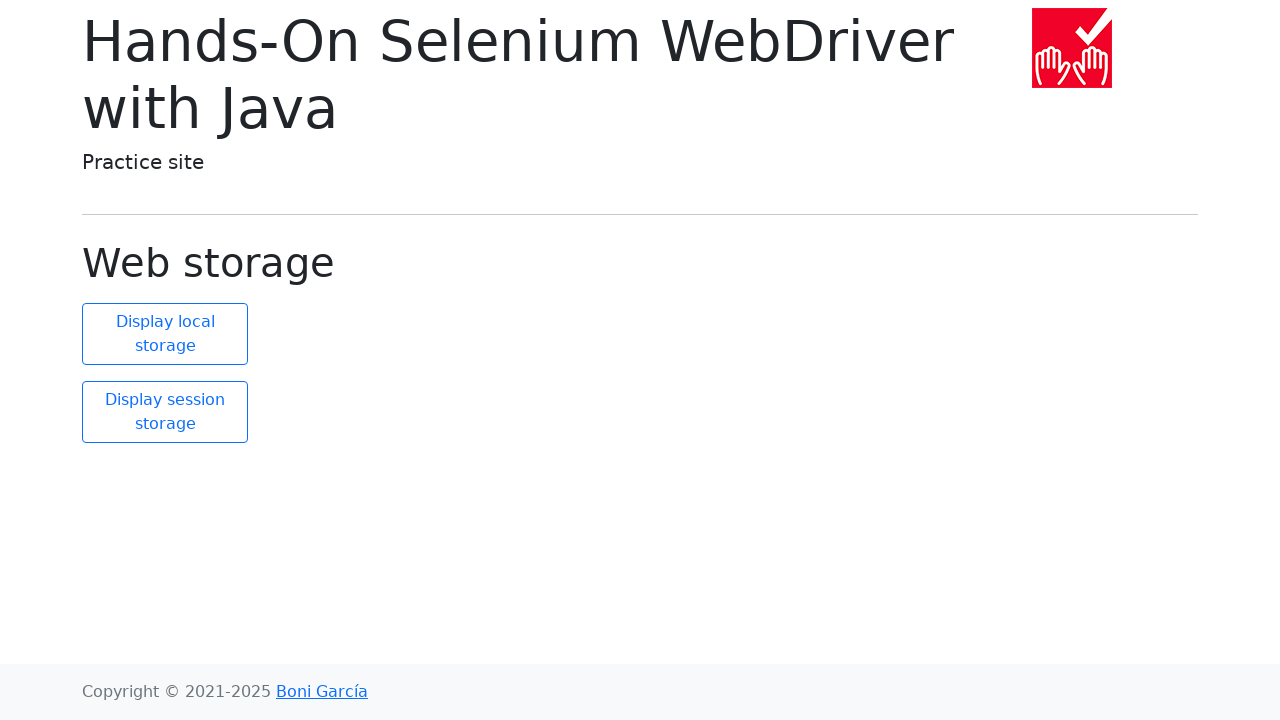

Verified session storage size increased to 3
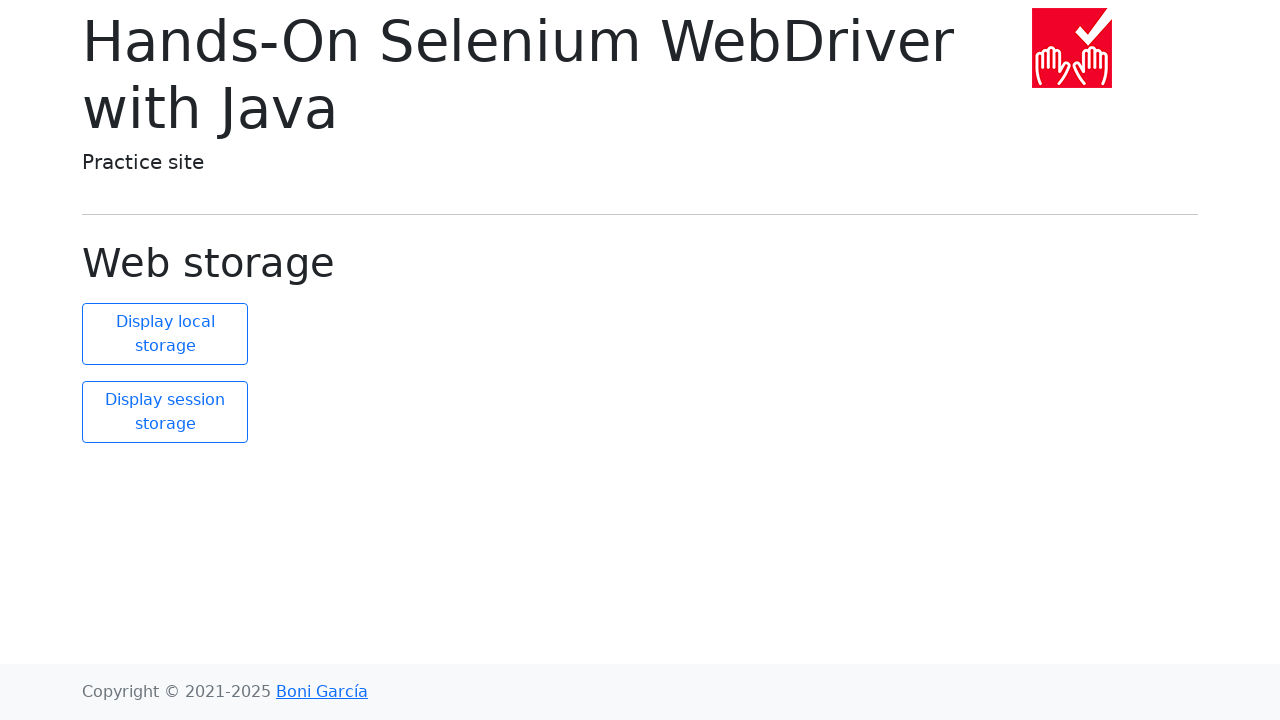

Clicked display session storage button at (165, 412) on #display-session
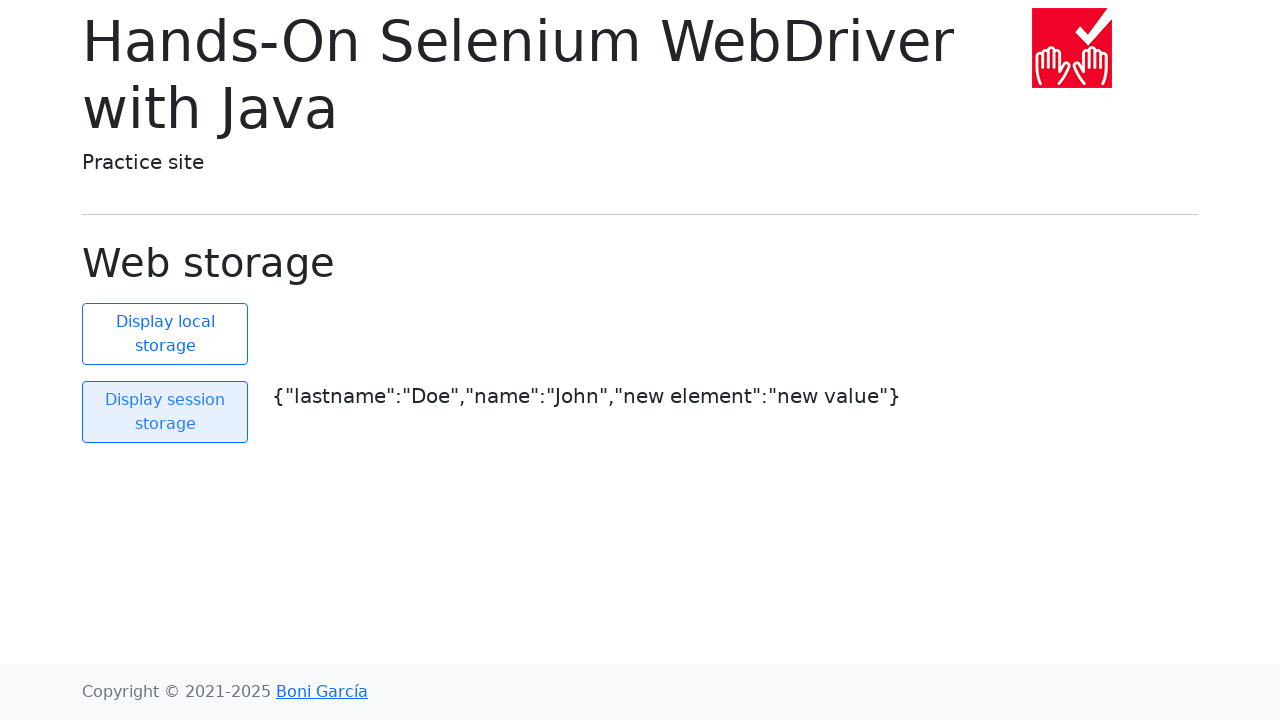

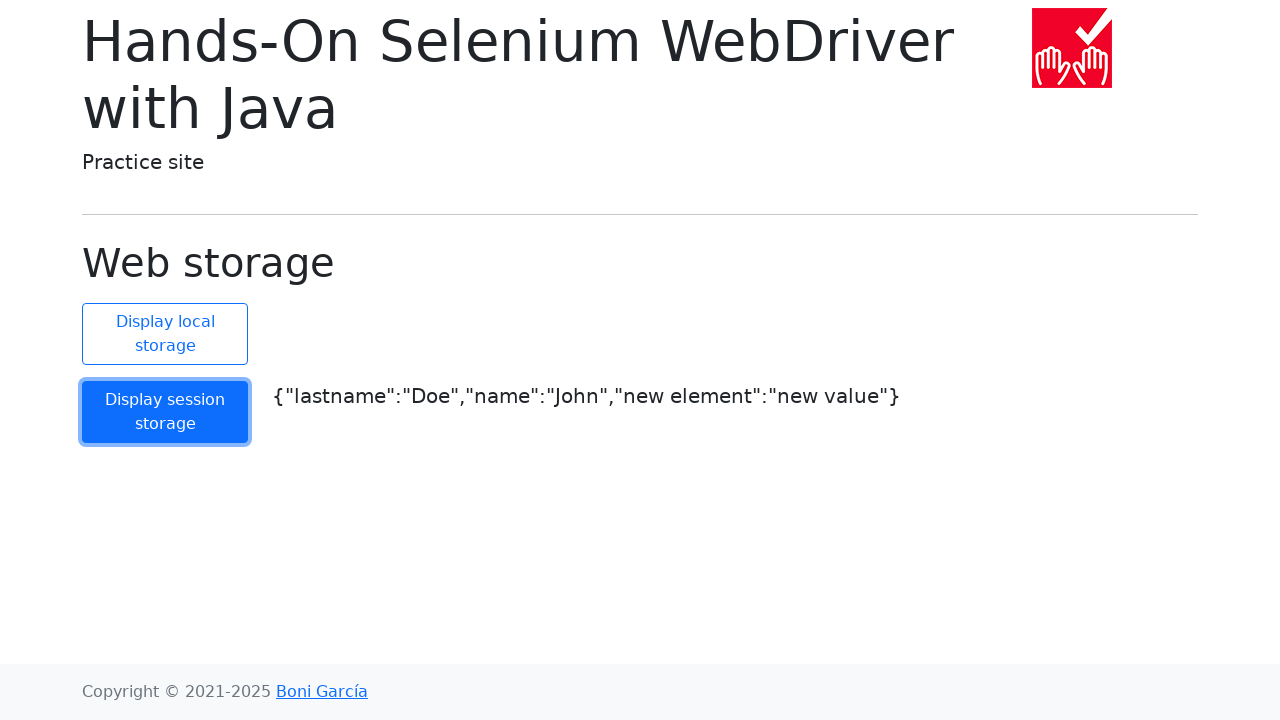